Tests double click functionality by scrolling to and double clicking a button

Starting URL: http://omayo.blogspot.com

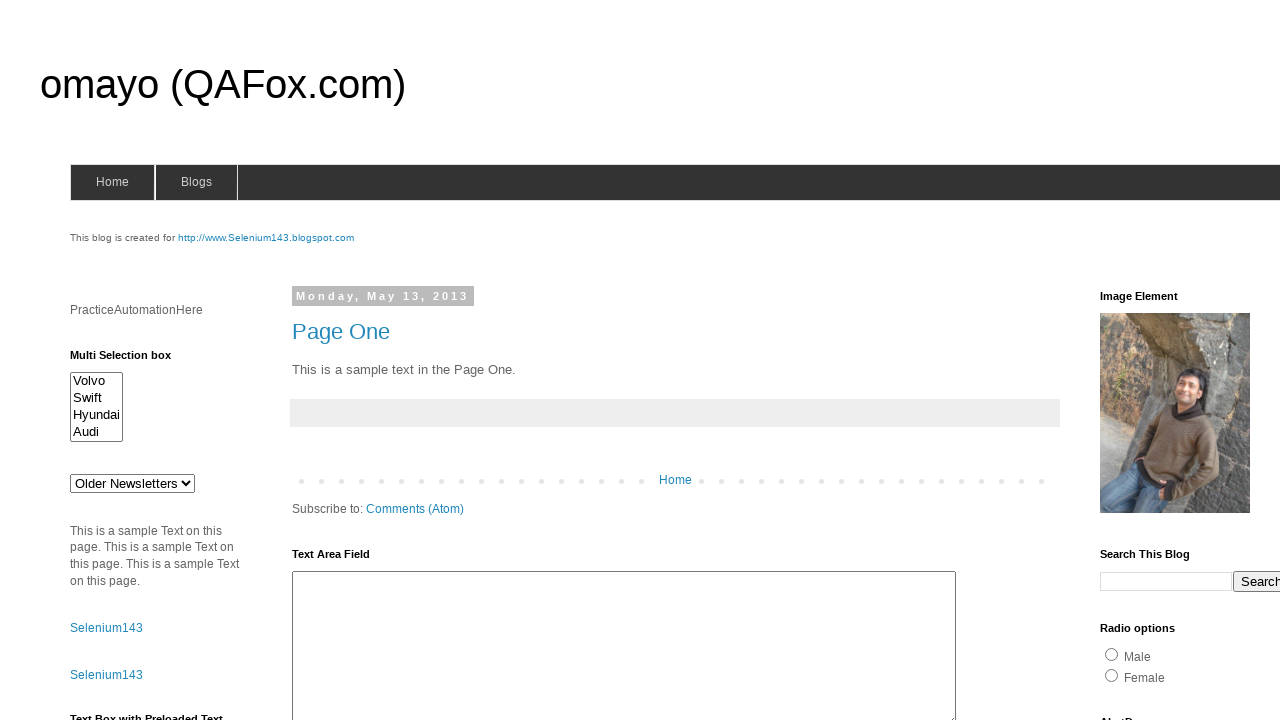

Scrolled to button with id 'myBtn'
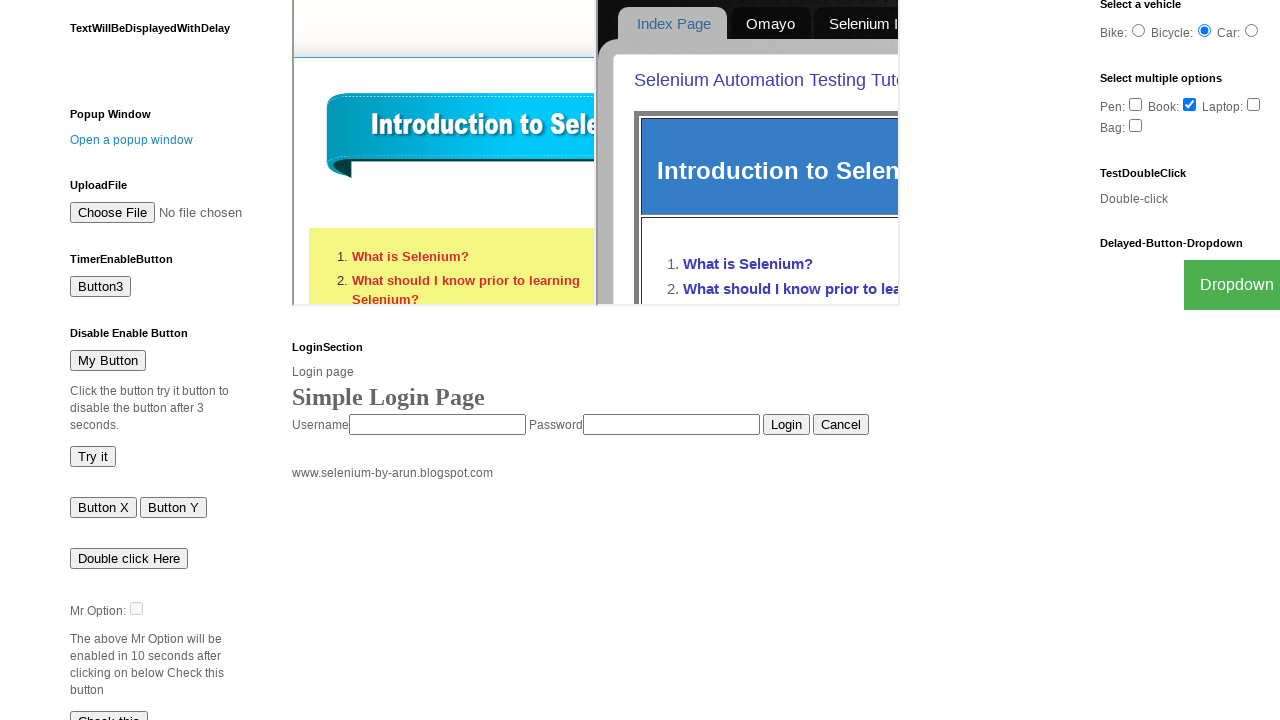

Double clicked on 'Double click Here' button at (129, 558) on xpath=//button[contains(text(),'Double click Here')]
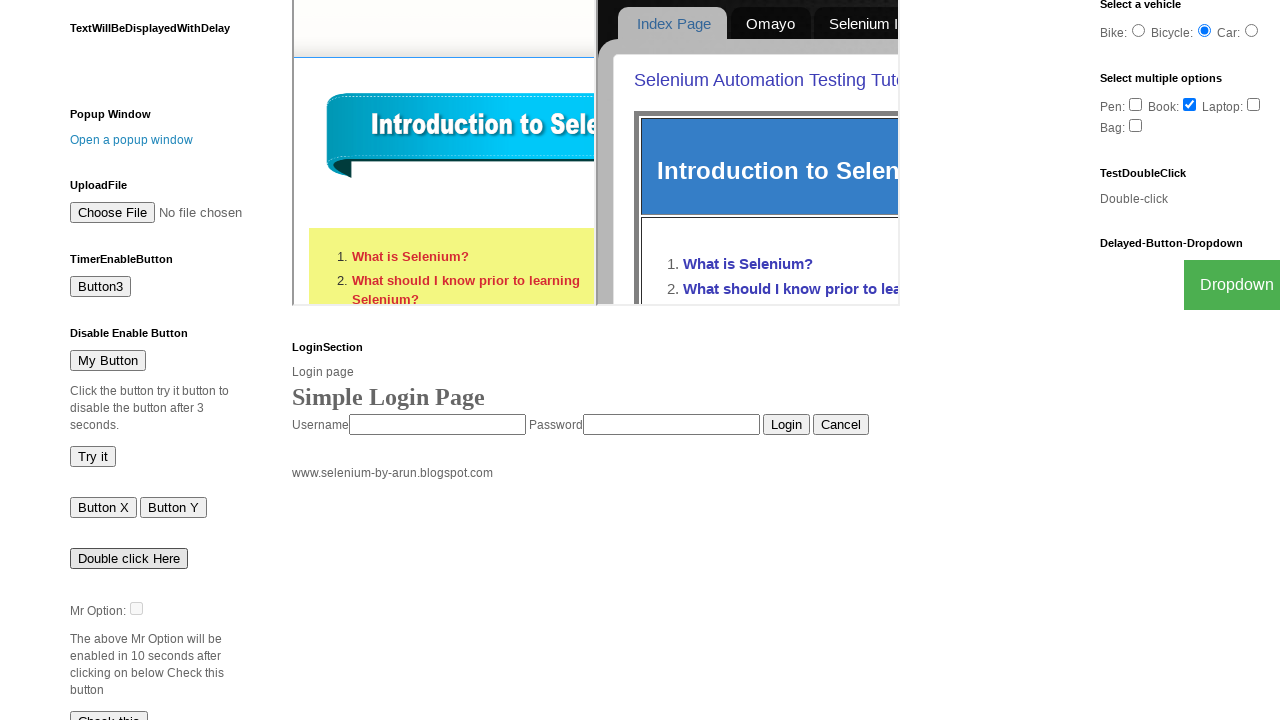

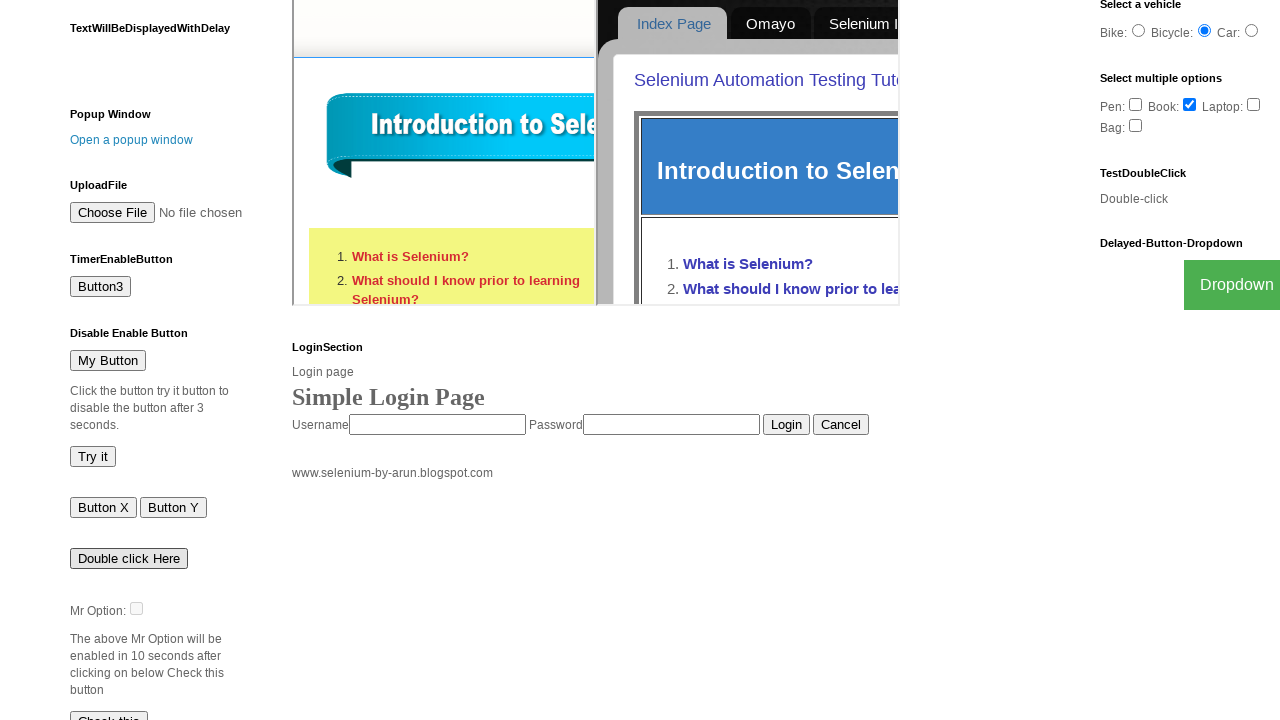